Tests window handling by clicking a link that opens a new window, extracting text from the new window, and using that text to fill a form field in the original window

Starting URL: https://rahulshettyacademy.com/loginpagePractise/#

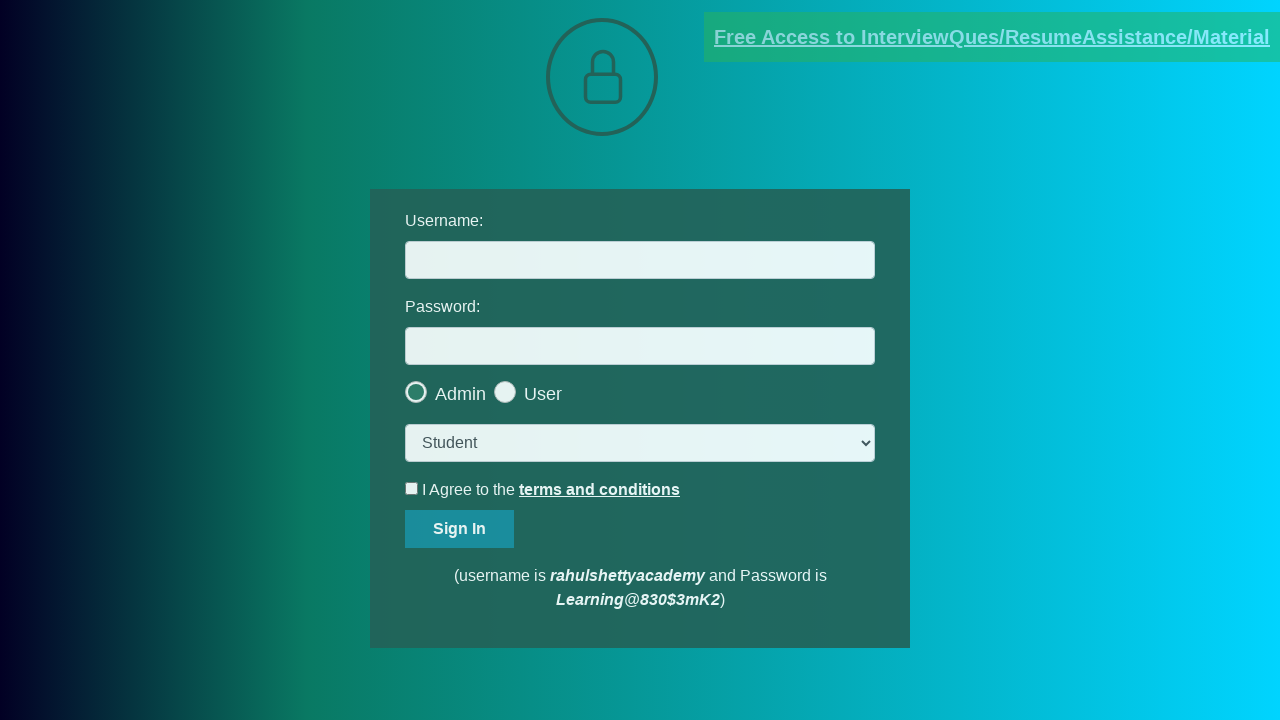

Clicked blinking text link to open new window at (992, 37) on .blinkingText
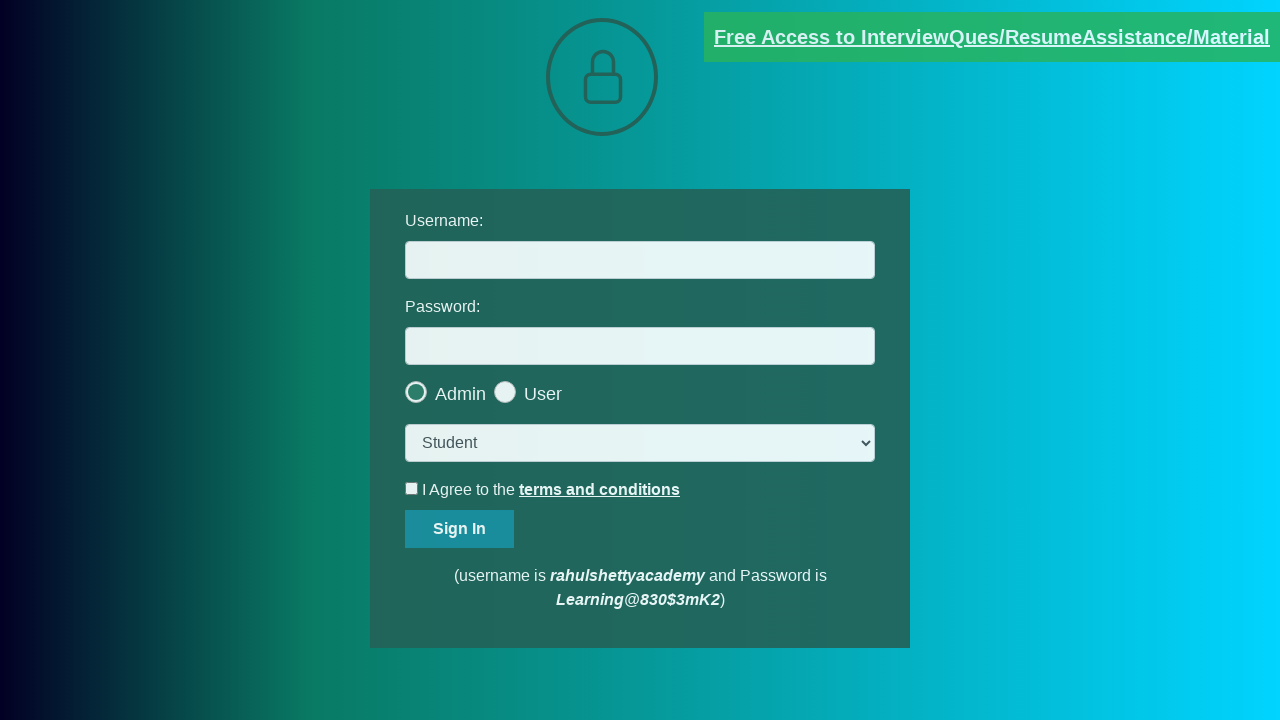

New window opened and captured
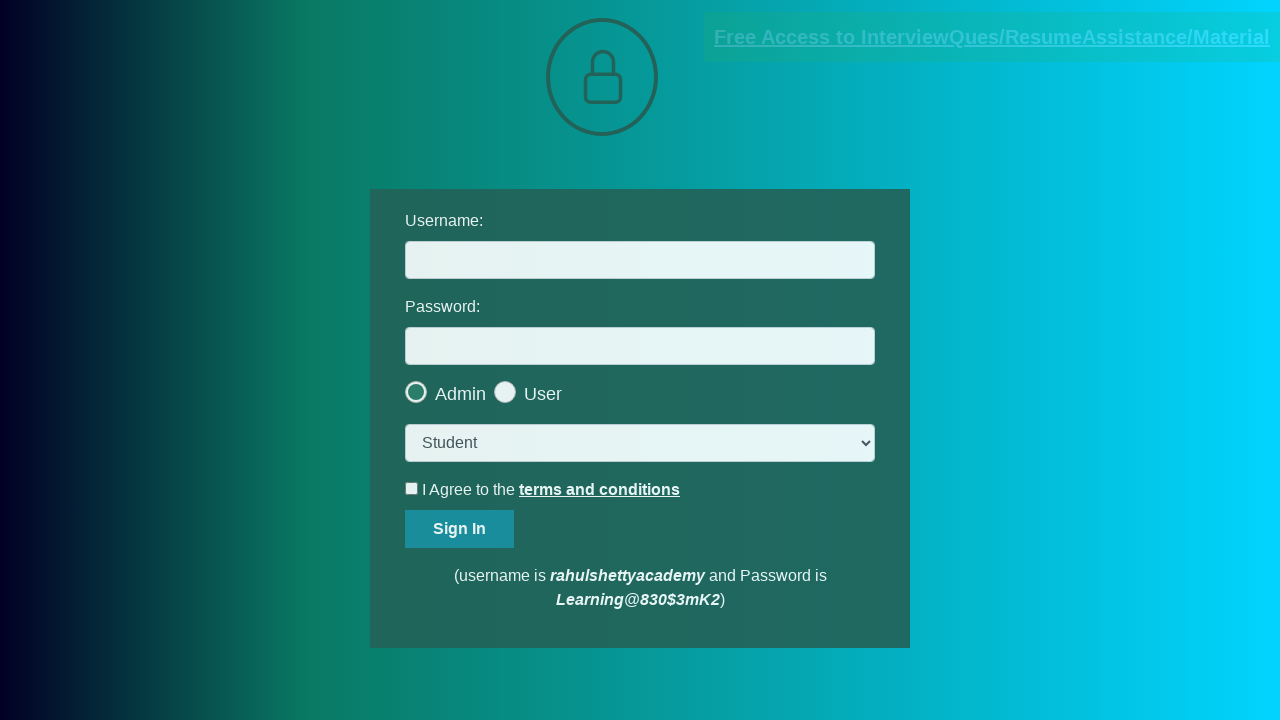

Retrieved text from red paragraph in new window
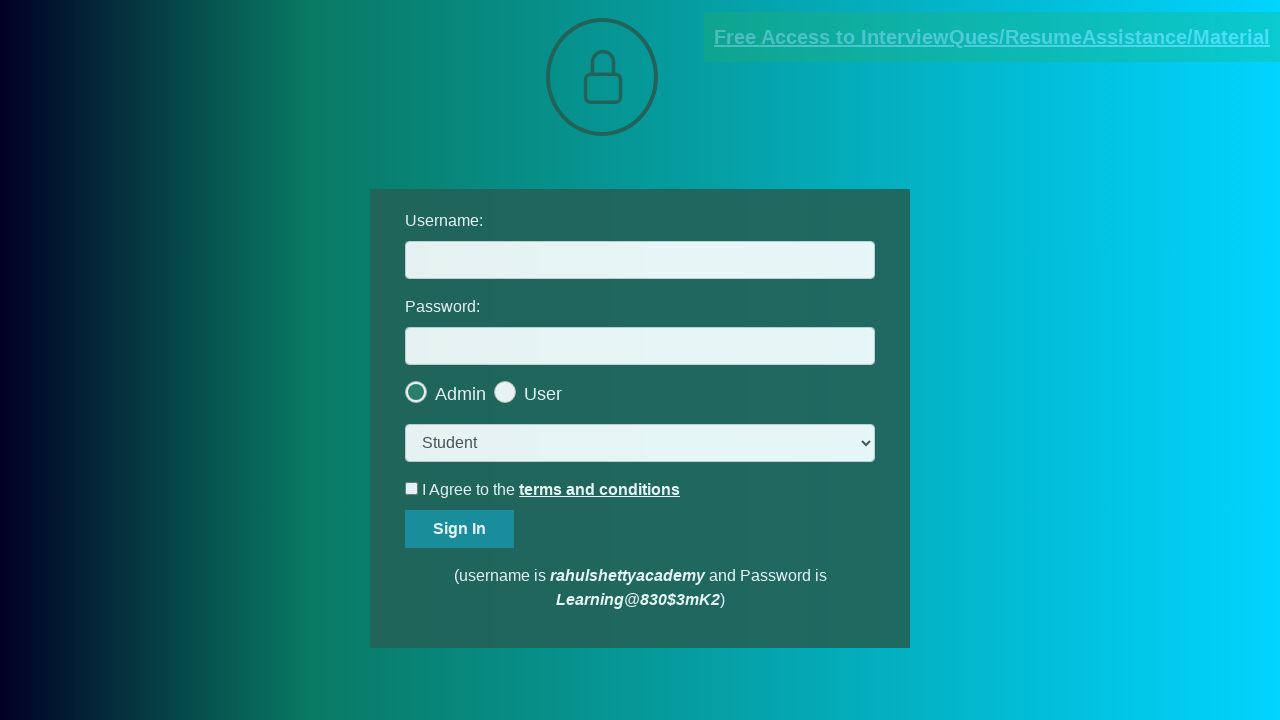

Extracted email from text: mentor@rahulshettyacademy.com
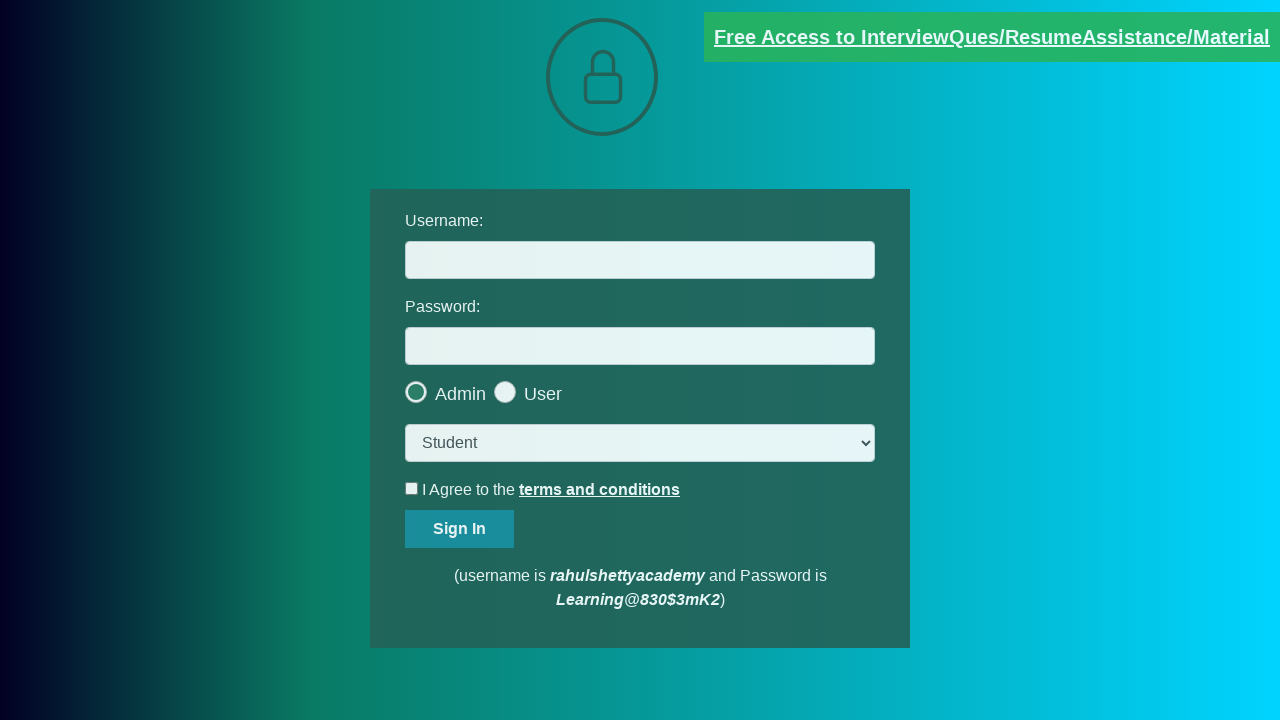

Filled username field with extracted email: mentor@rahulshettyacademy.com on #username
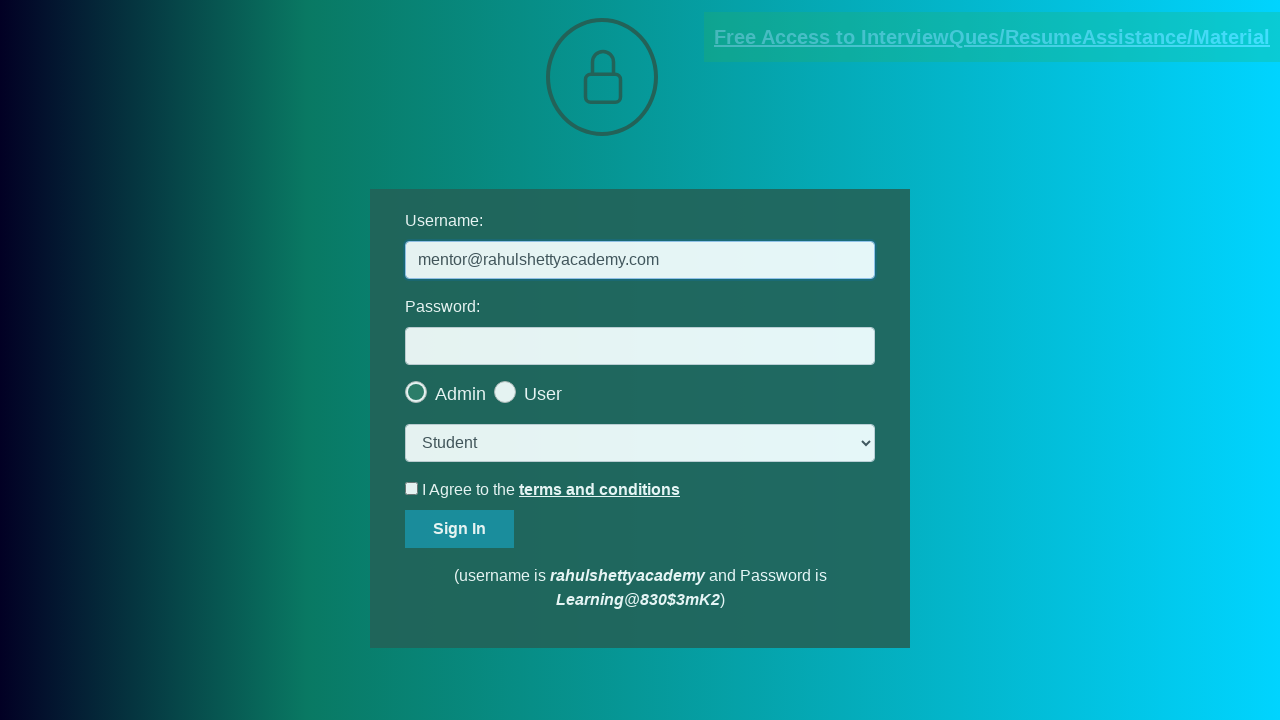

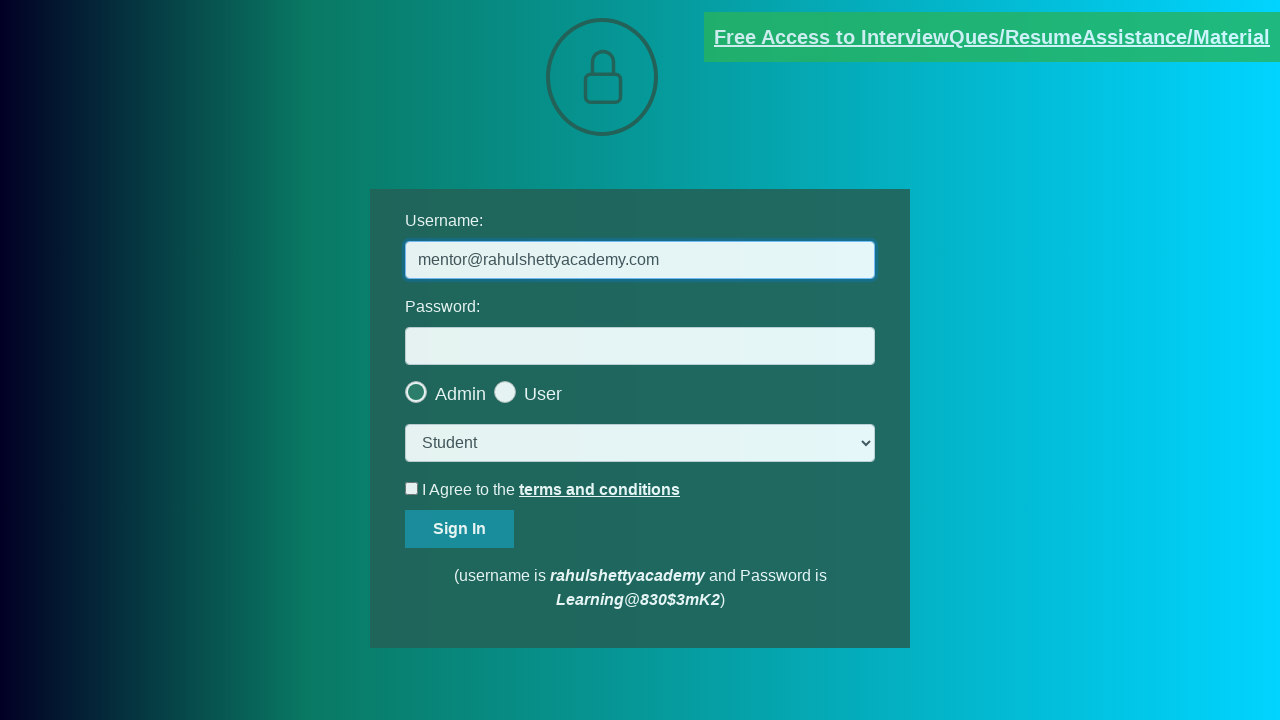